Tests that the homepage loads within 5 seconds

Starting URL: https://meal-plans-commerce.vercel.app

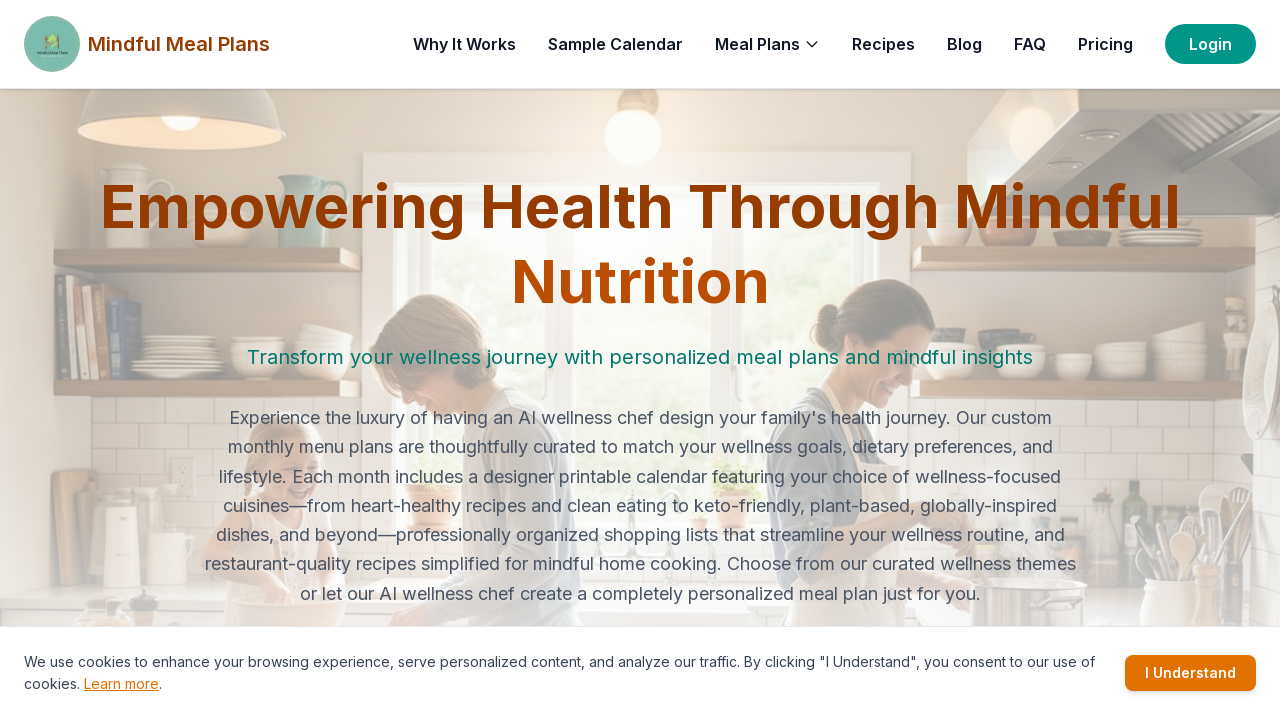

Reloaded homepage at https://meal-plans-commerce.vercel.app with domcontentloaded wait
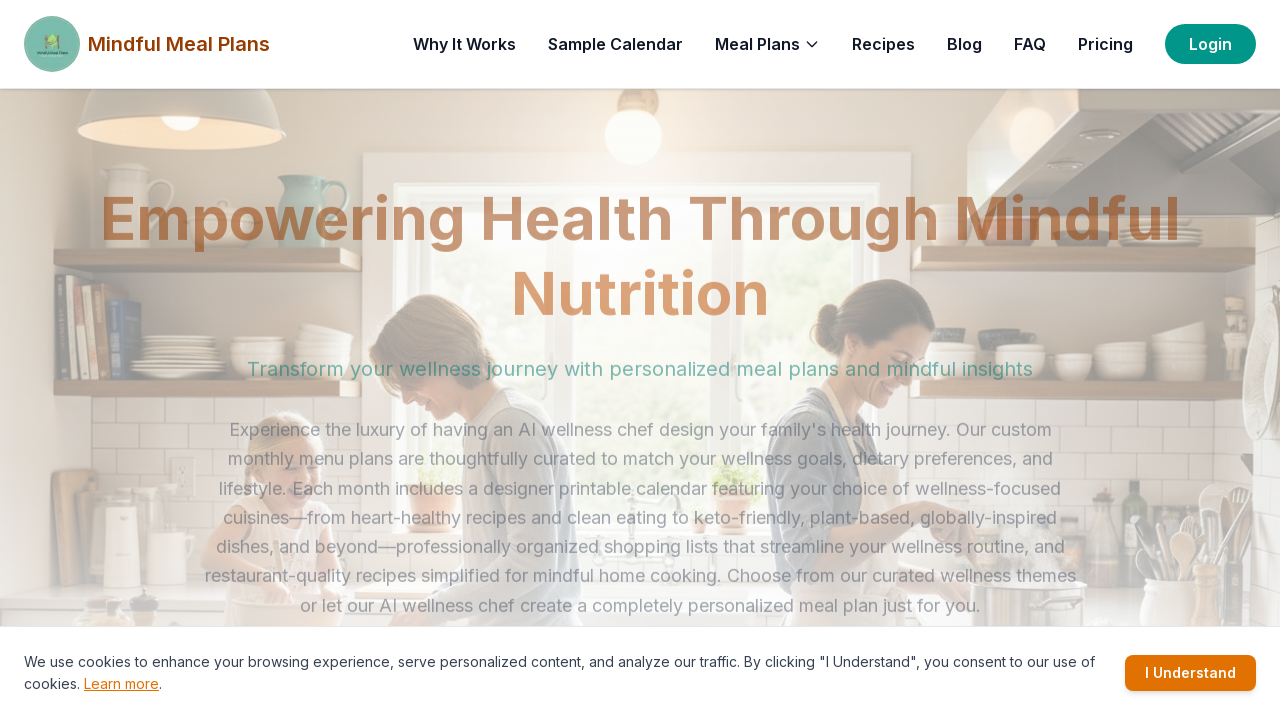

Verified homepage loaded in 1664ms (under 5000ms threshold)
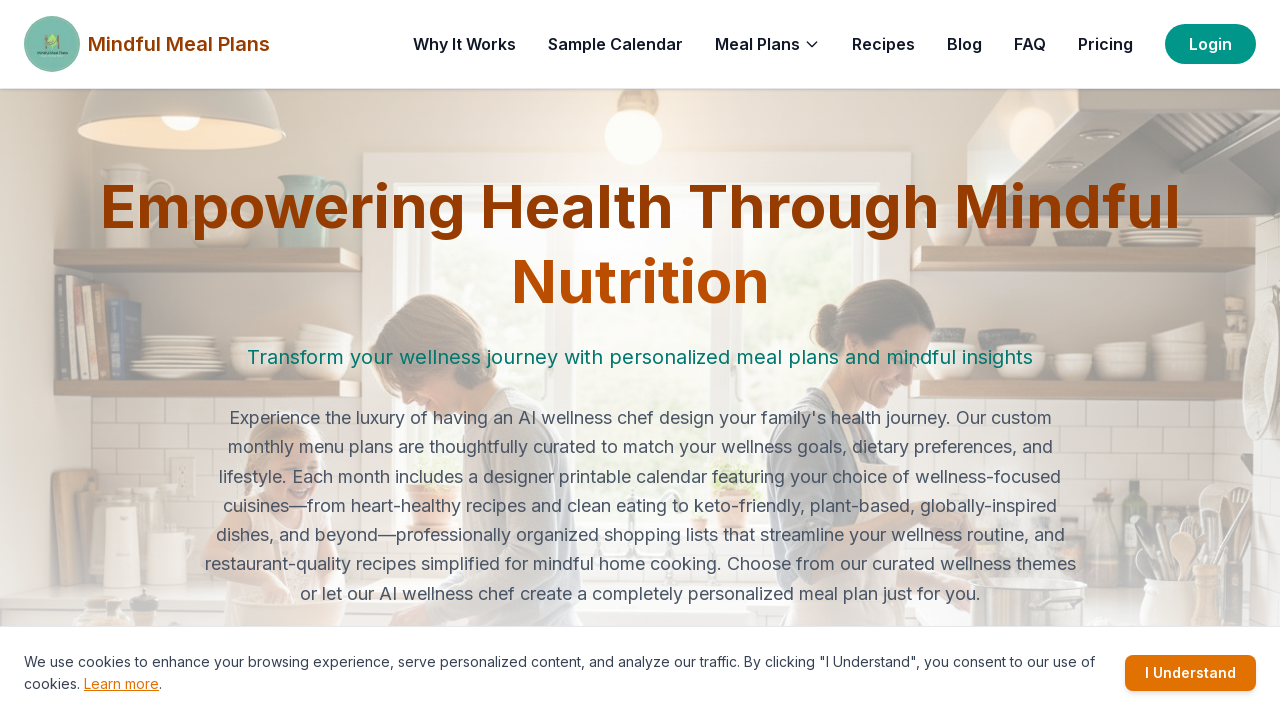

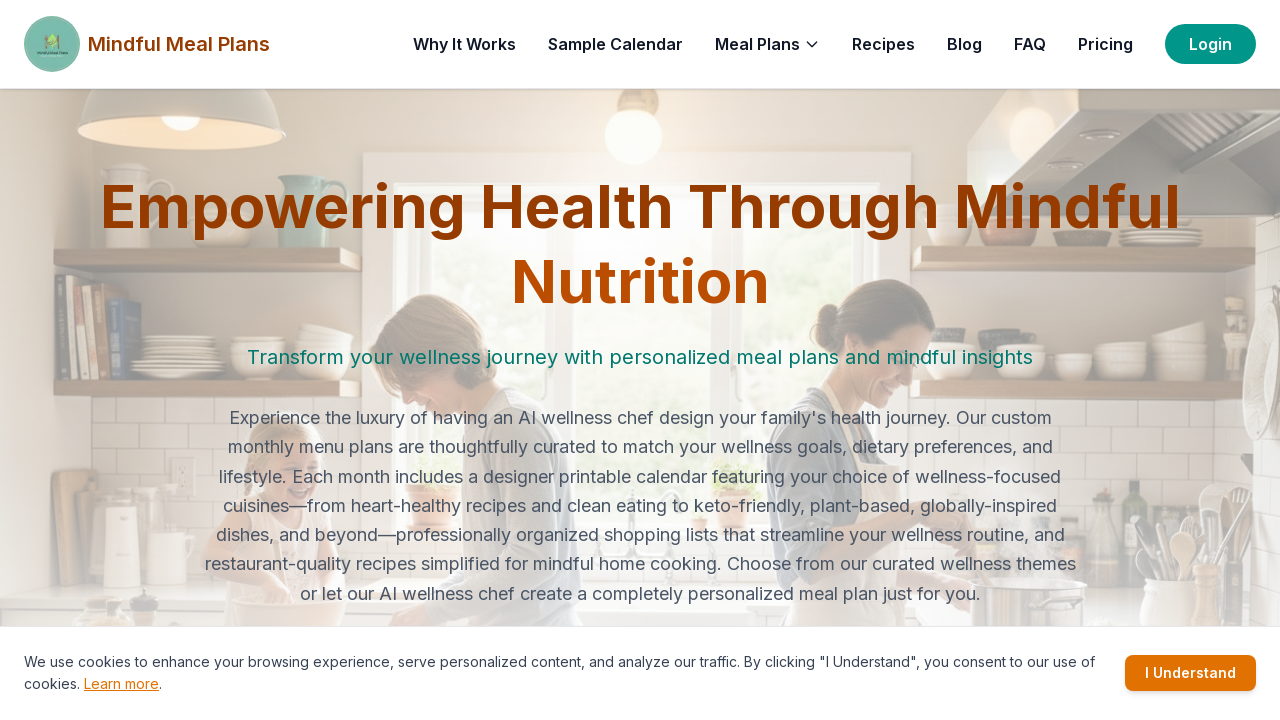